Navigates to WhatIsMyIPAddress.com and waits for the page to fully load to display IP information.

Starting URL: https://whatismyipaddress.com/

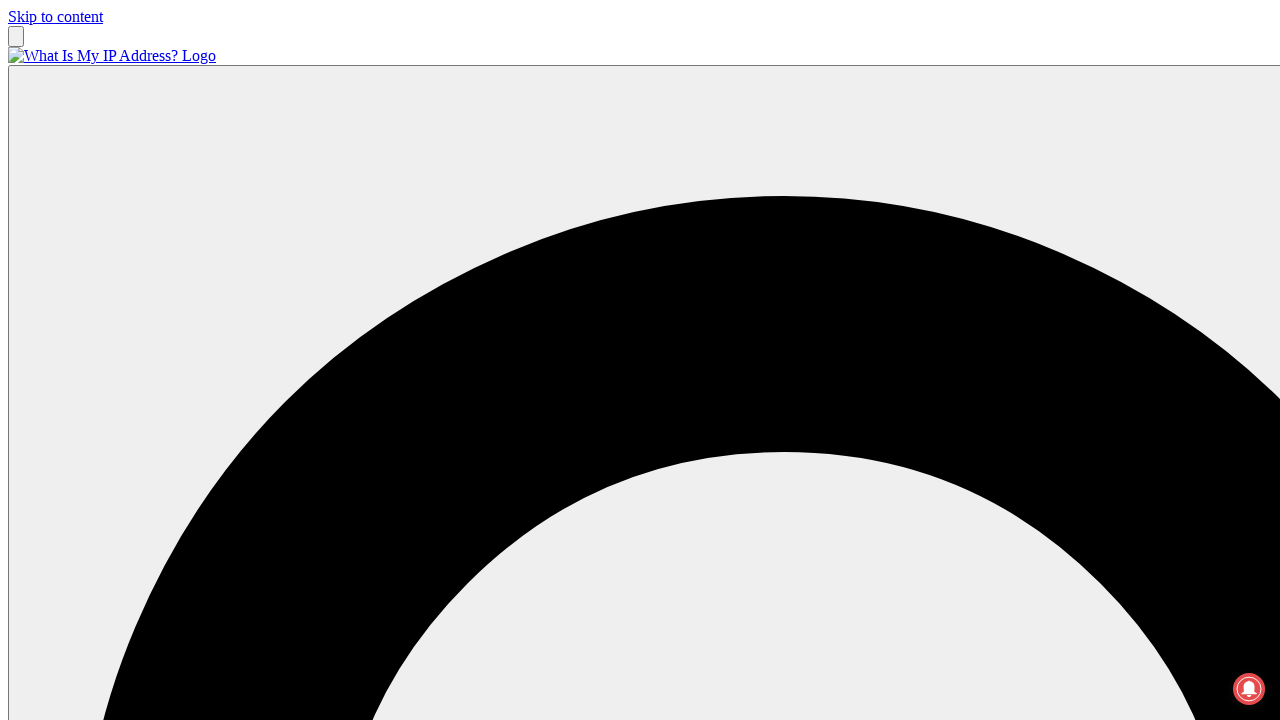

Navigated to whatismyipaddress.com
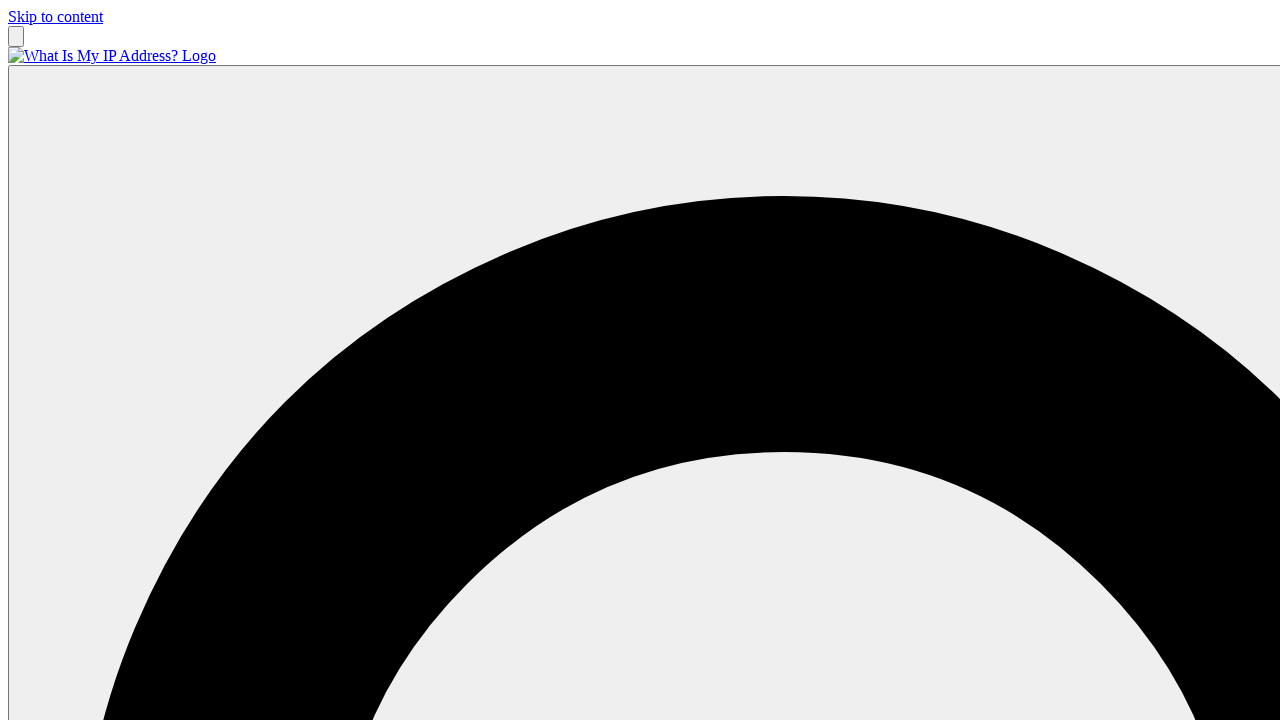

Page fully loaded with network idle state, IP information displayed
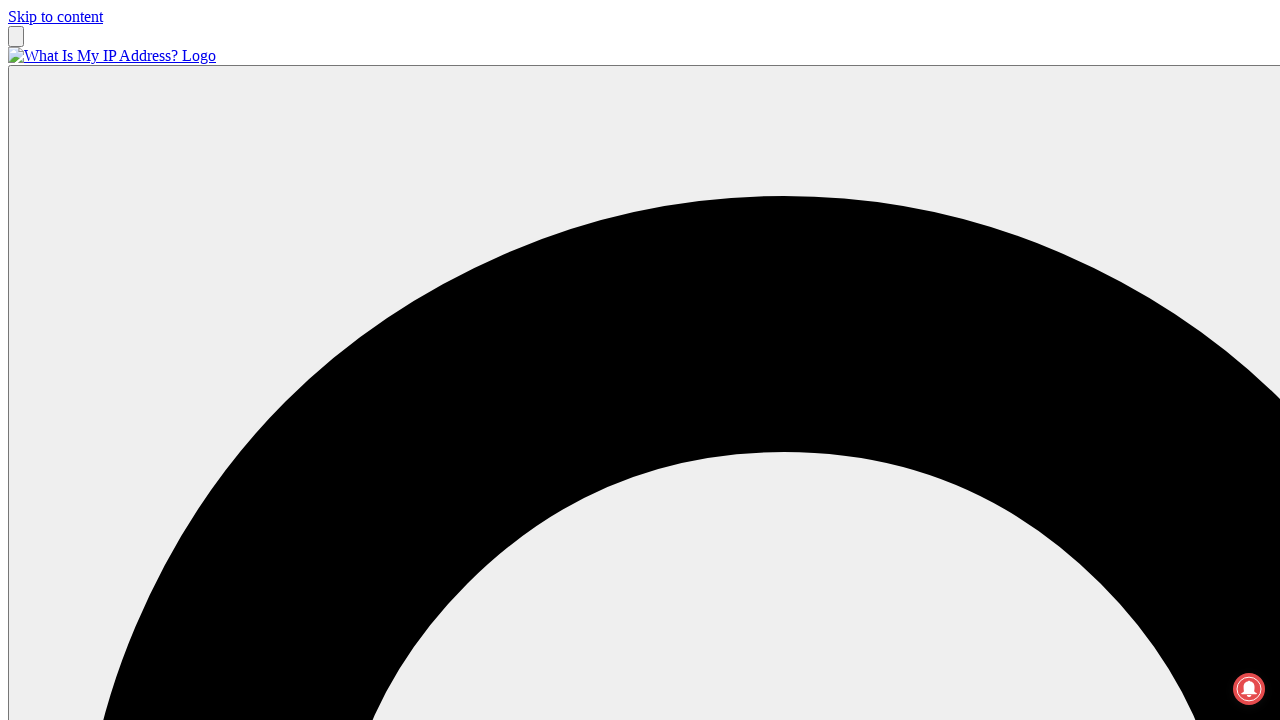

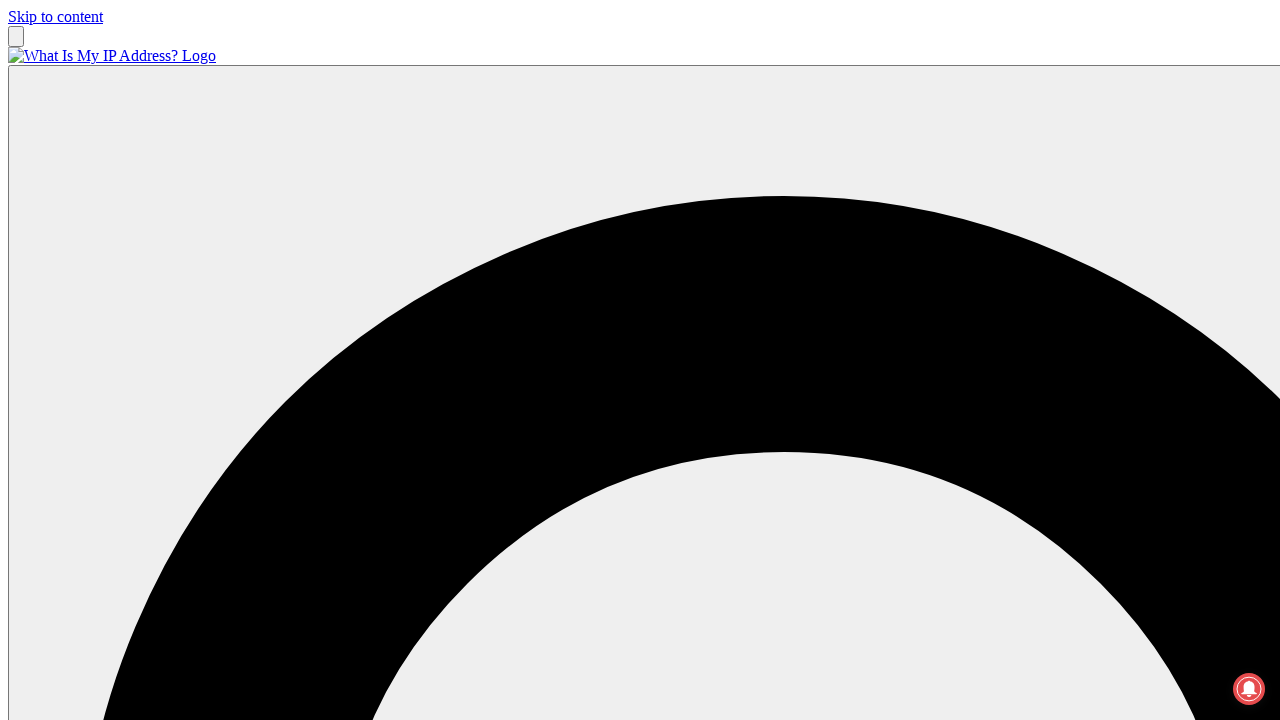